Tests autocomplete dropdown functionality by typing partial text and selecting a specific country from the suggestions

Starting URL: https://rahulshettyacademy.com/AutomationPractice/

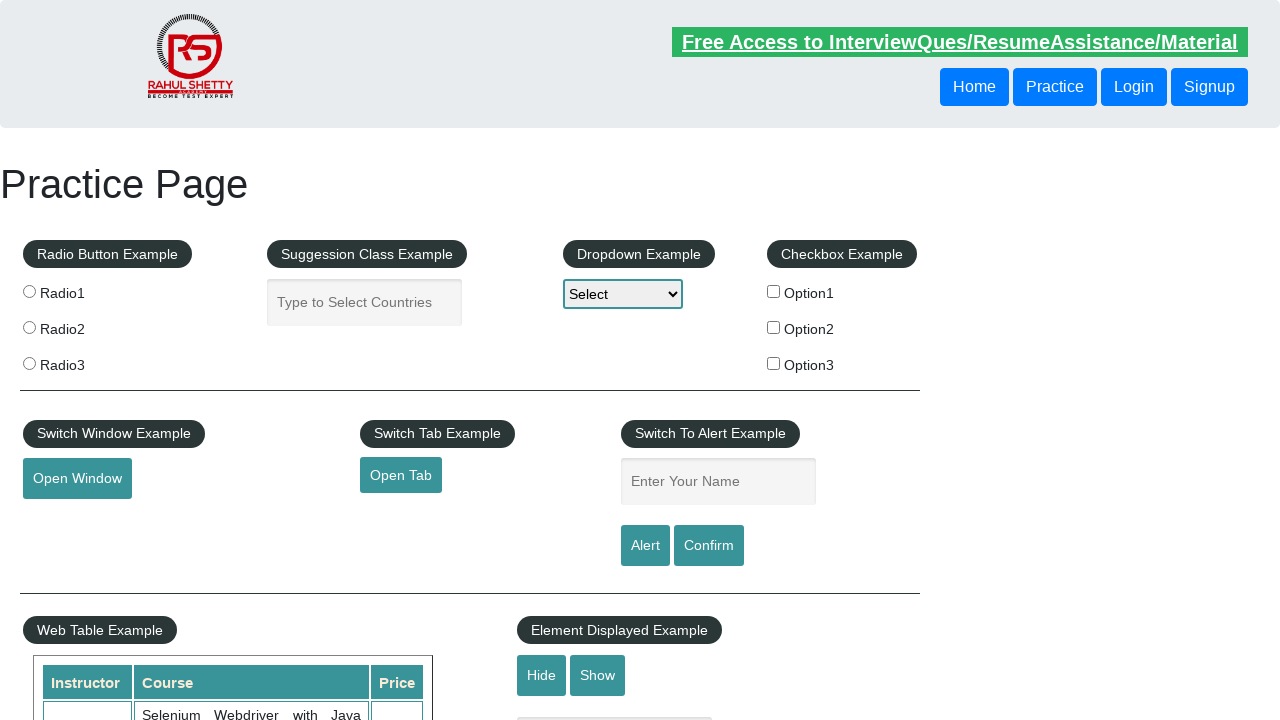

Typed 'ban' in autocomplete field to trigger suggestions on #autocomplete
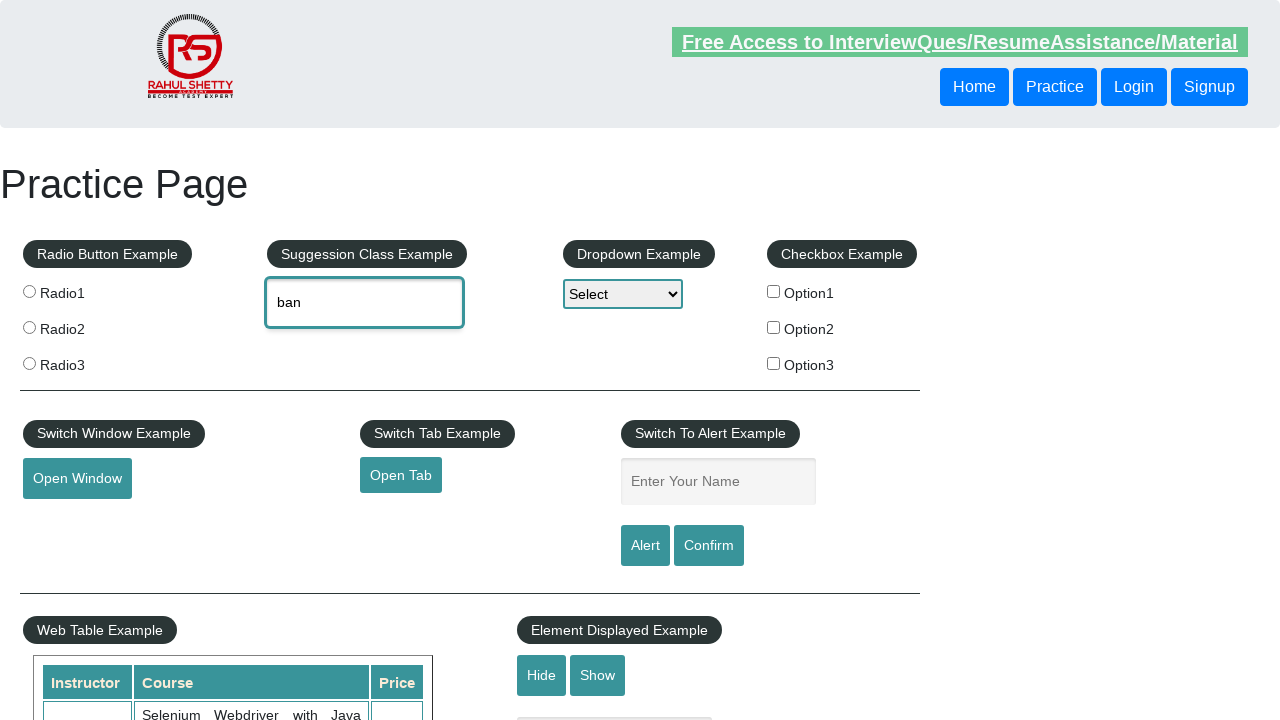

Waited for autocomplete dropdown suggestions to appear
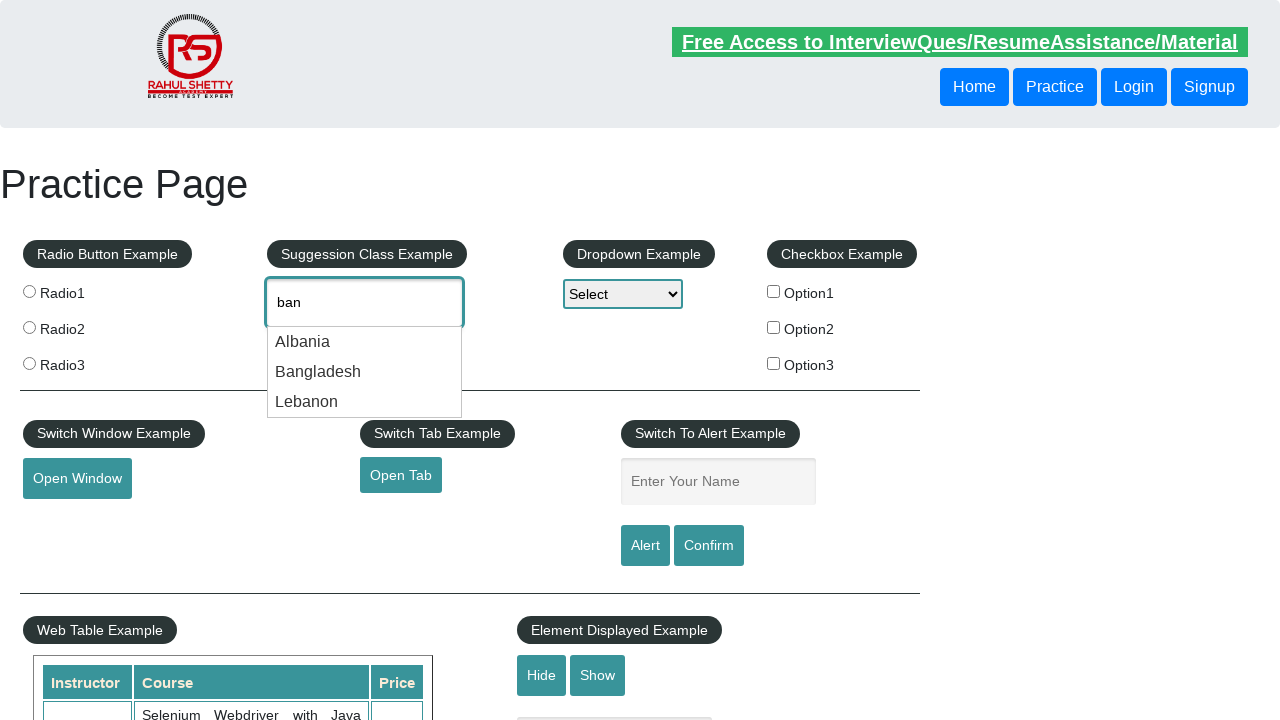

Retrieved all country suggestions from dropdown
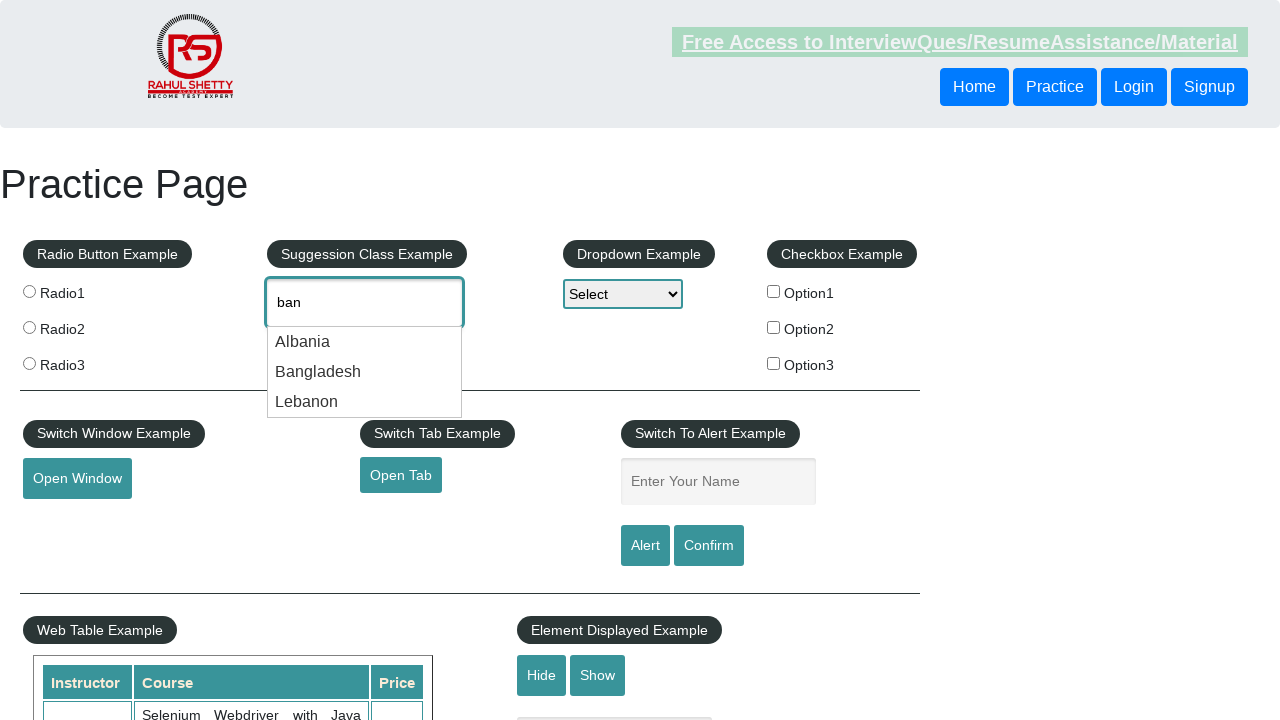

Selected 'Bangladesh' from autocomplete suggestions at (365, 372) on xpath=//ul[@id='ui-id-1']//li//div >> nth=1
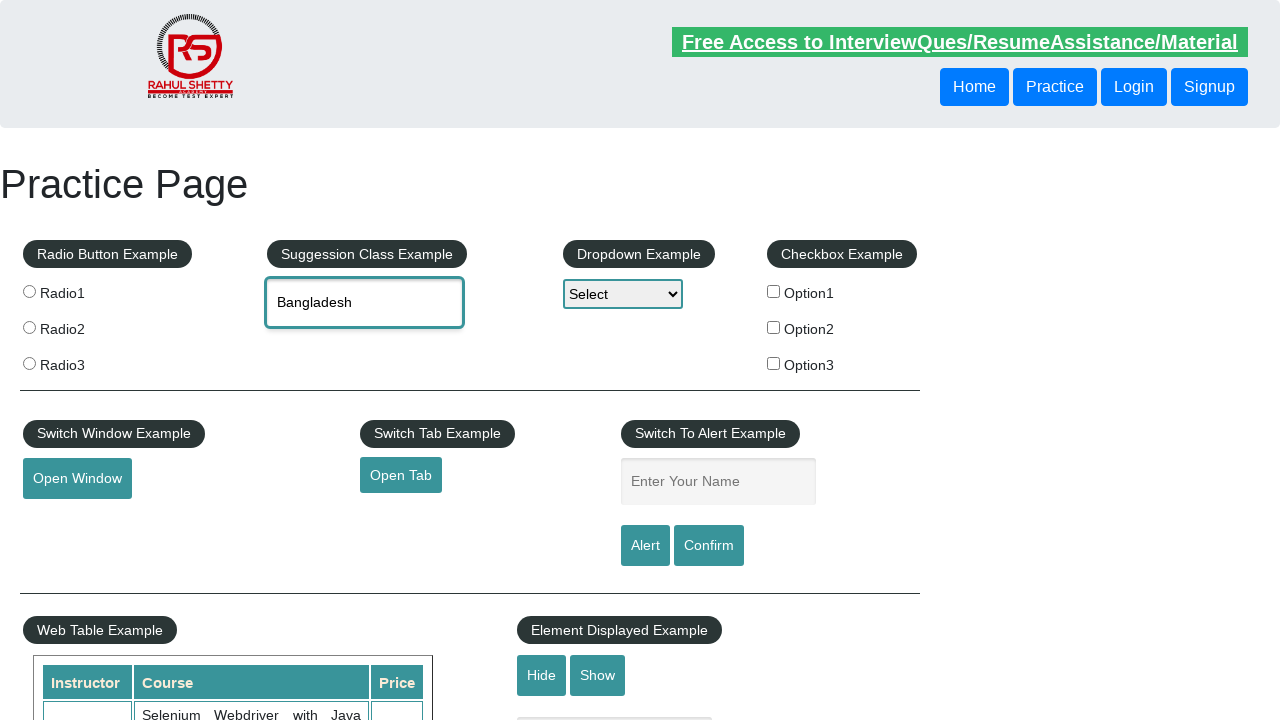

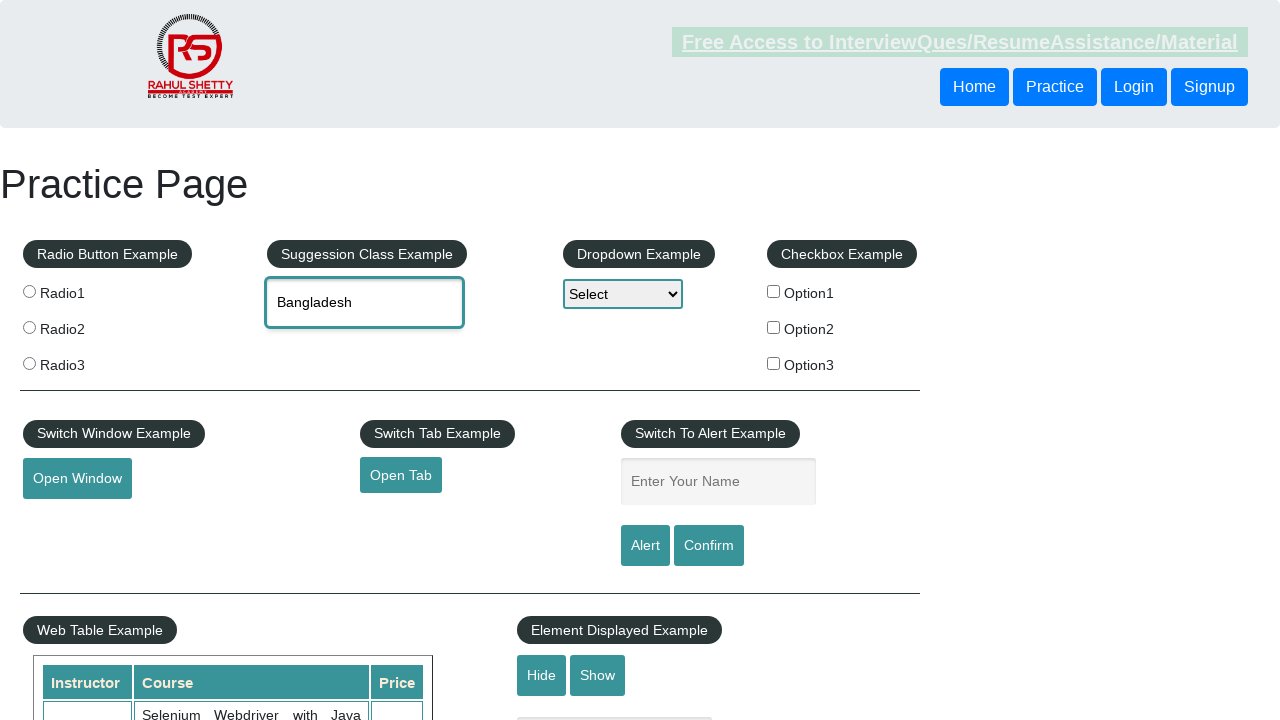